Navigates to Qxf2's Selenium tutorial page and clicks the "Click me!" button to demonstrate basic button interaction.

Starting URL: http://qxf2.com/selenium-tutorial-main

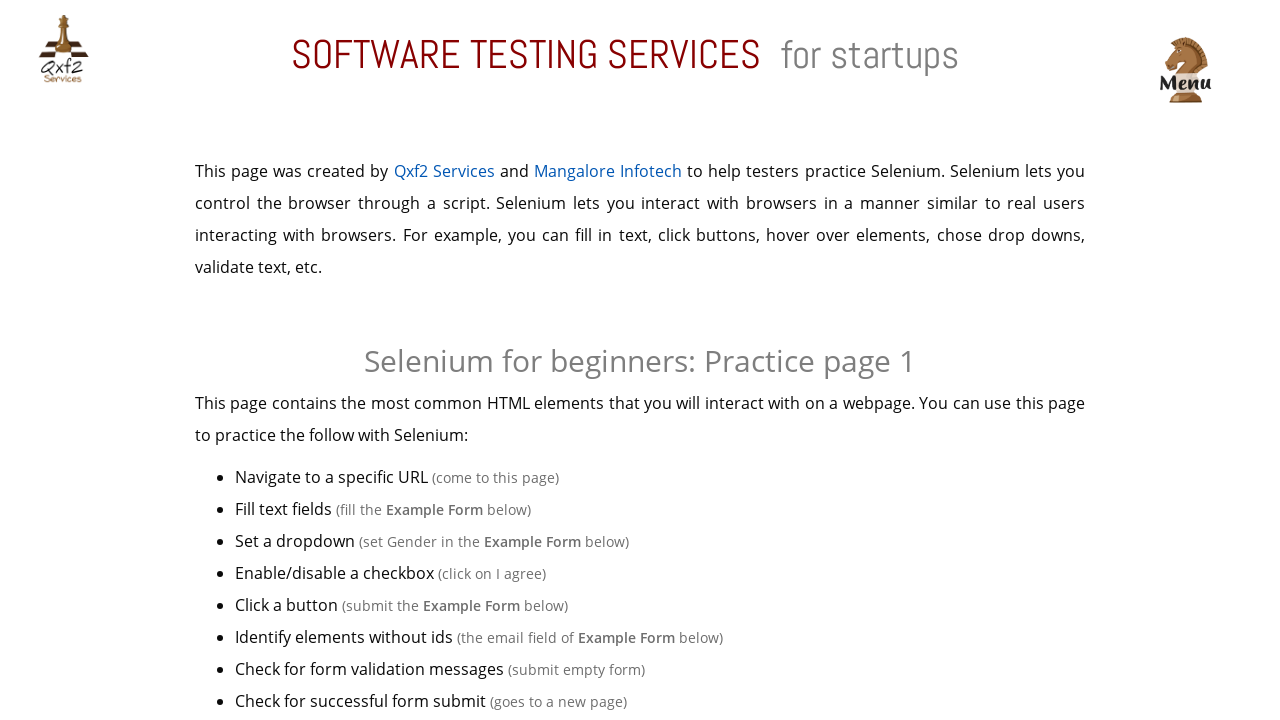

Navigated to Qxf2's Selenium tutorial page
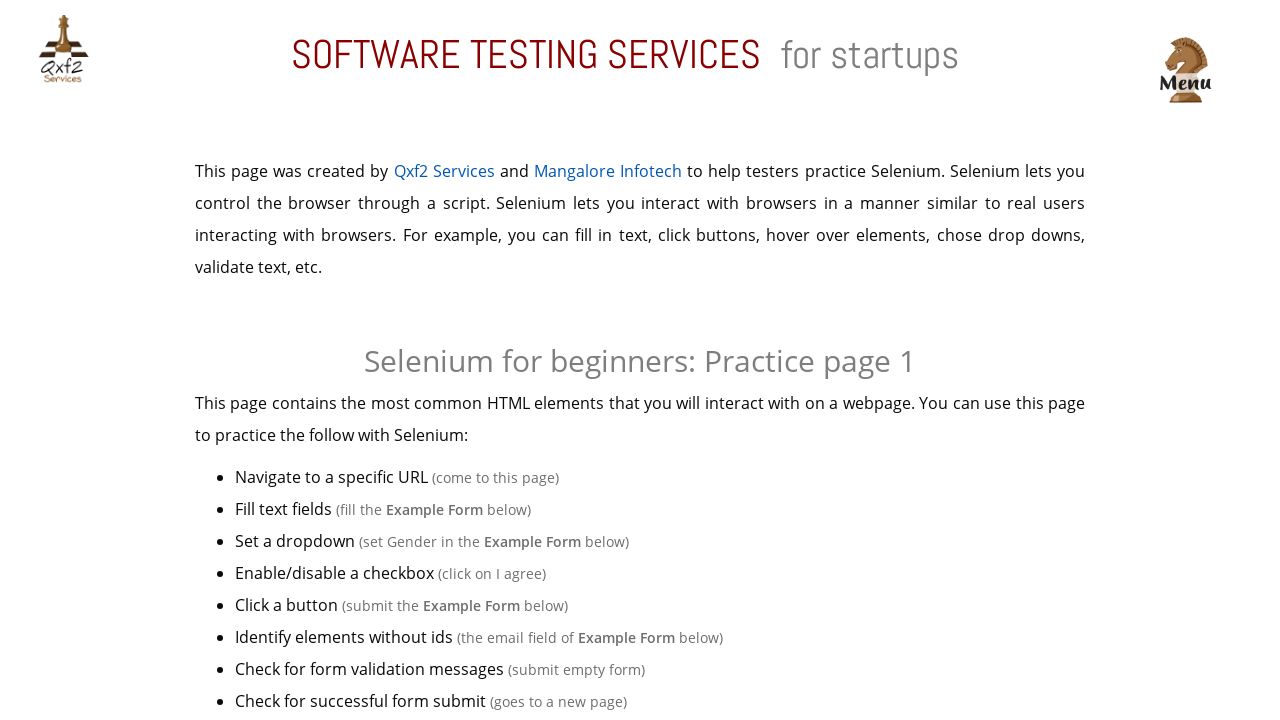

Clicked the 'Click me!' button at (640, 360) on xpath=//button[text()='Click me!']
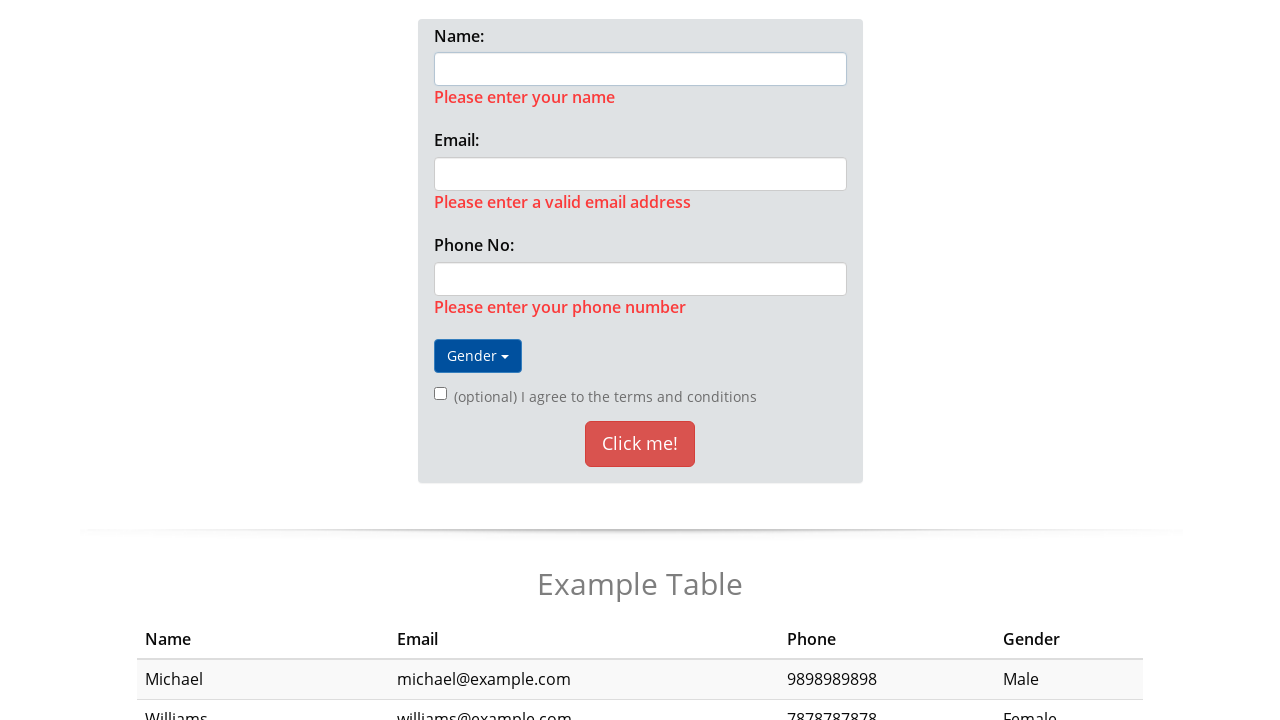

Waited 1 second for page updates after button click
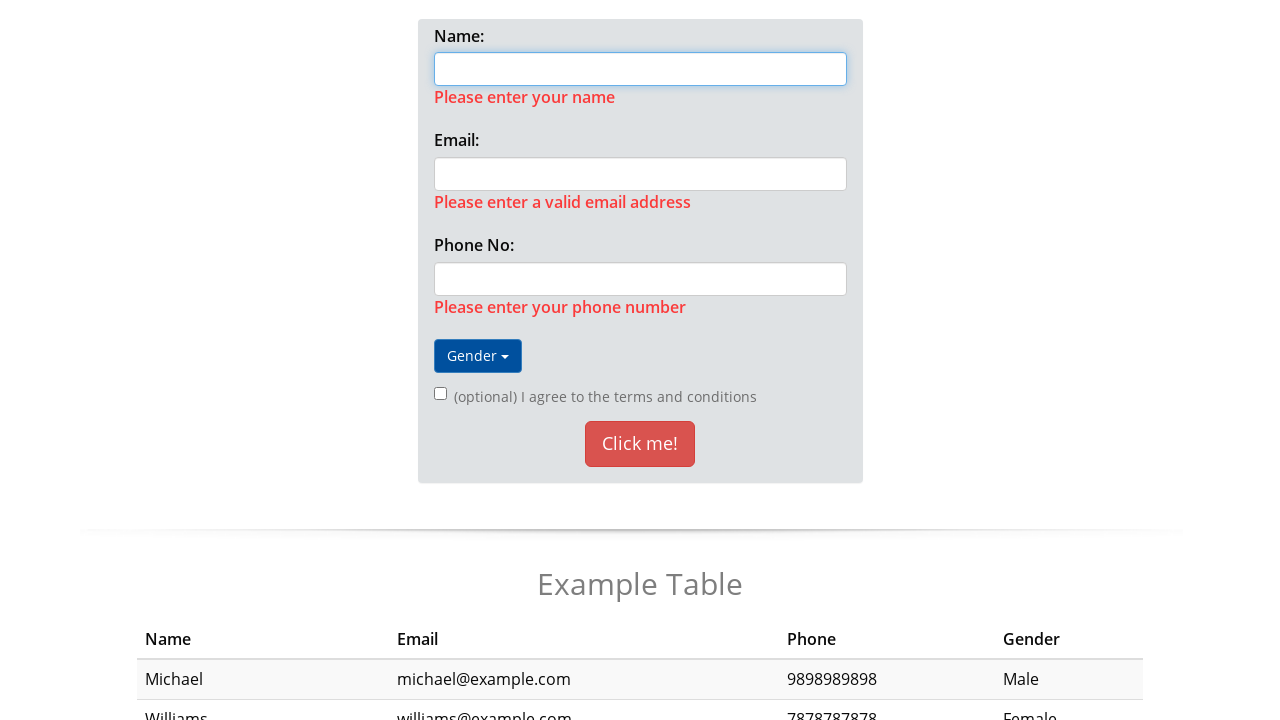

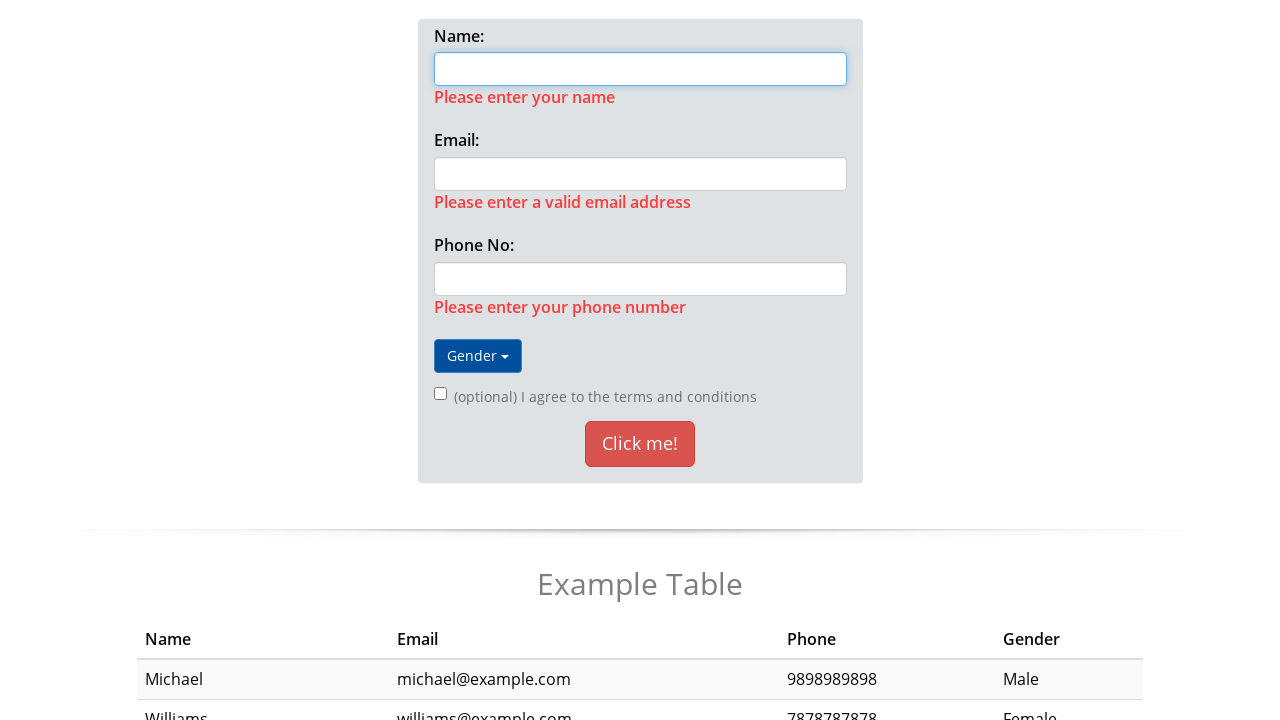